Tests clicking a wait button element on the web elements page

Starting URL: https://www.admlucid.com/Home/WebElements

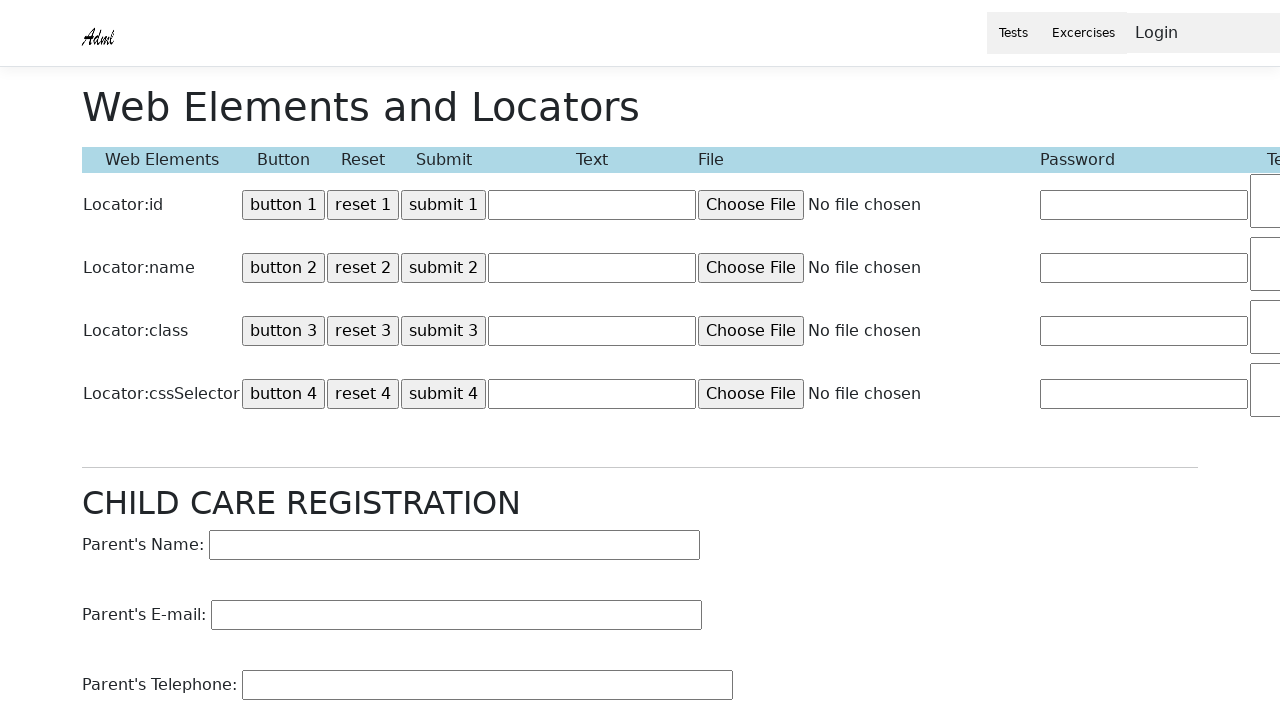

Navigated to Web Elements test page
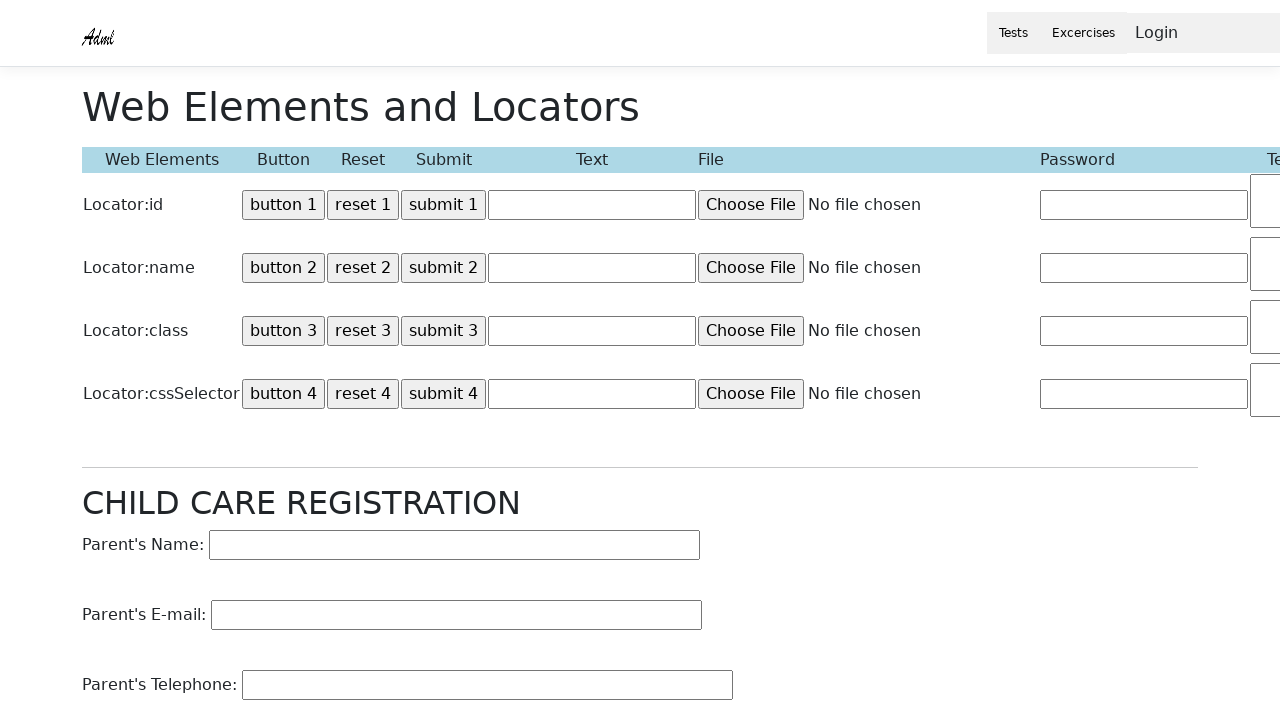

Clicked the wait button element at (150, 629) on #Wait30
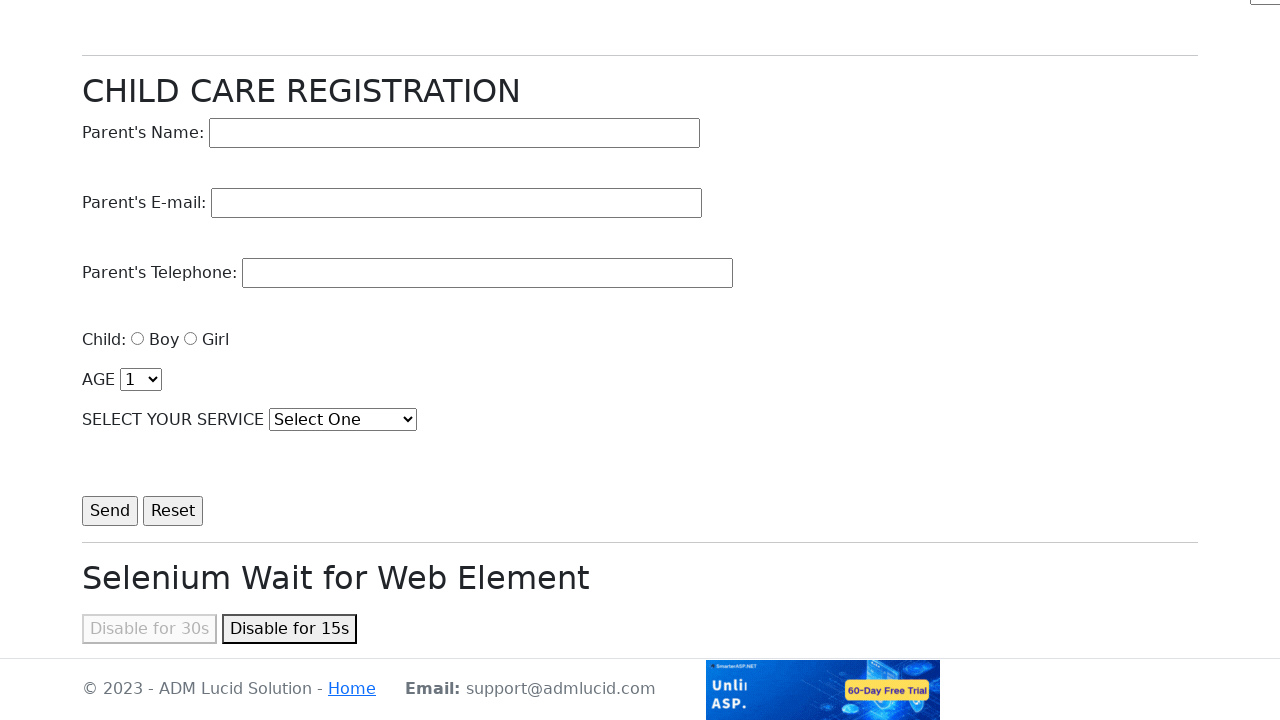

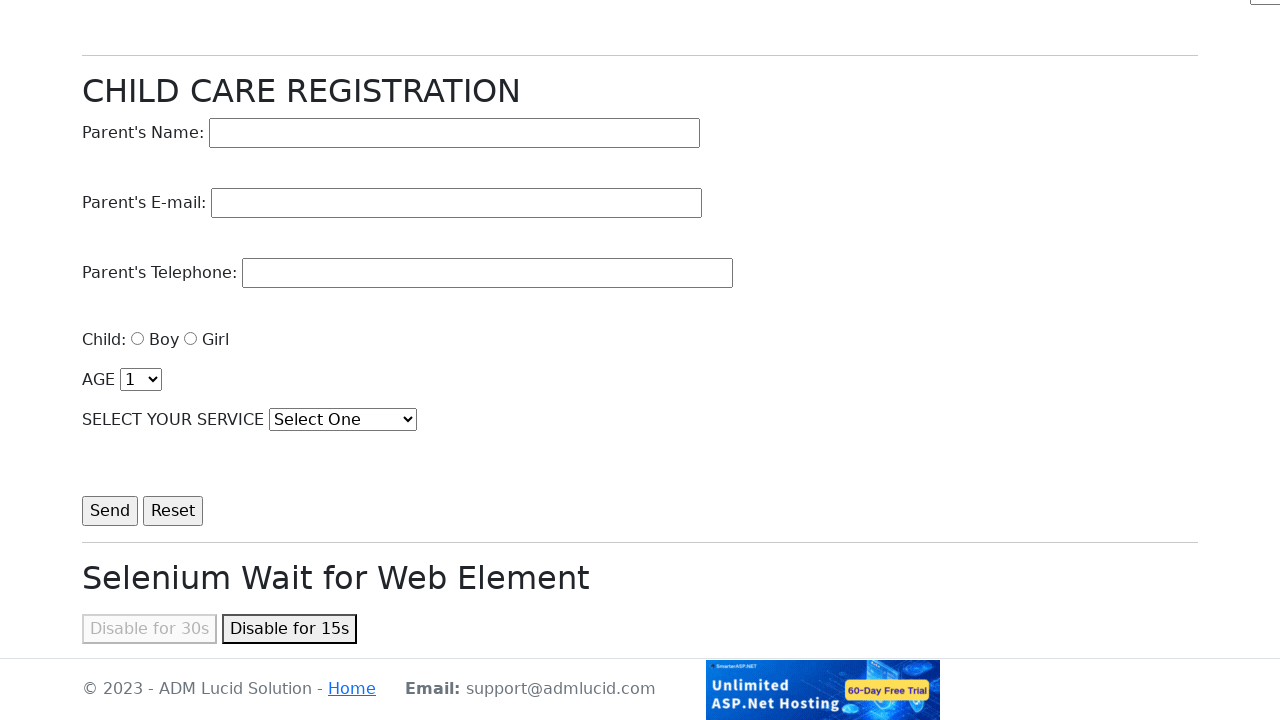